Fills out a practice form on DemoQA website including name, email, gender, phone number and address fields

Starting URL: https://demoqa.com/automation-practice-form

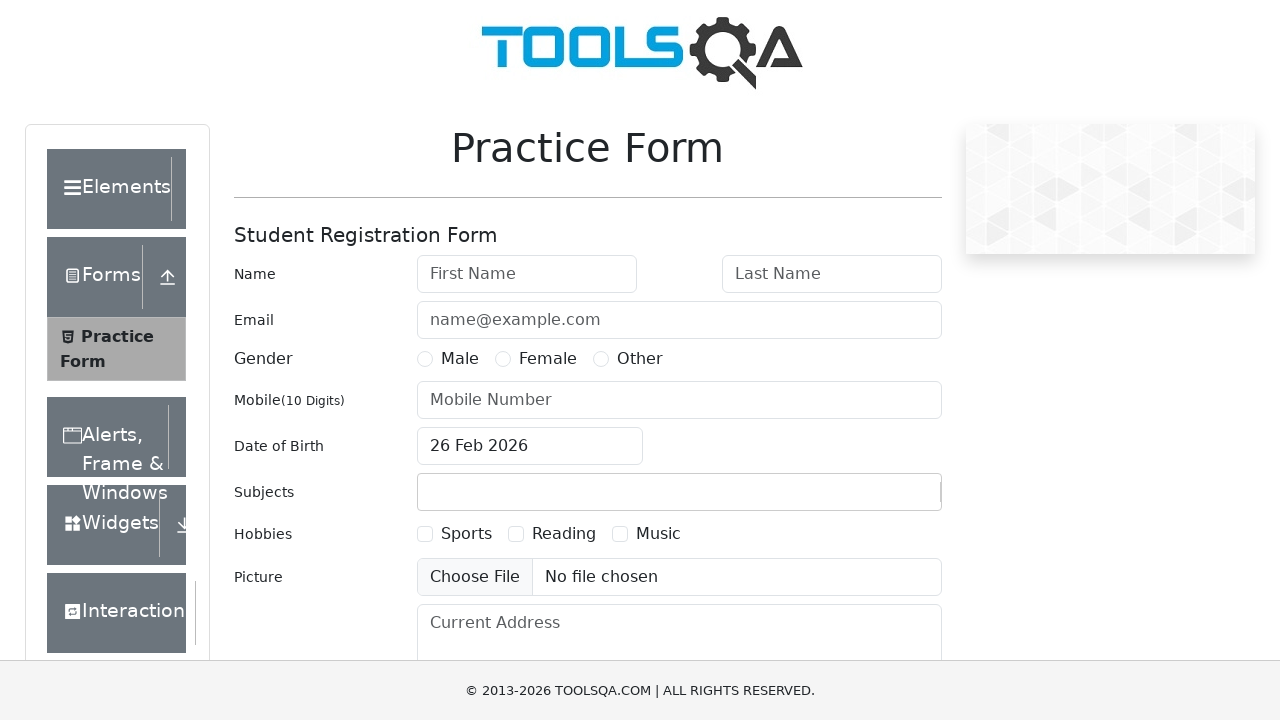

Filled first name field with 'Alex Fabián' on #firstName
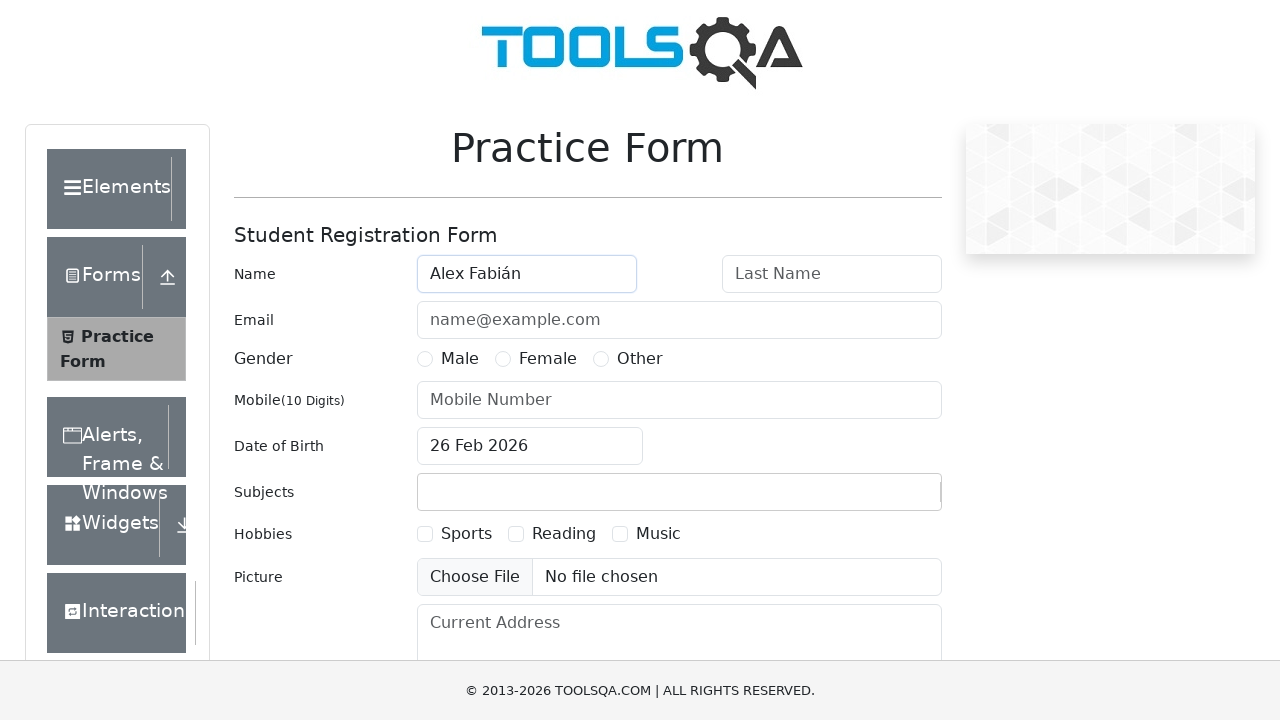

Filled last name field with 'Melo Gómez' on #lastName
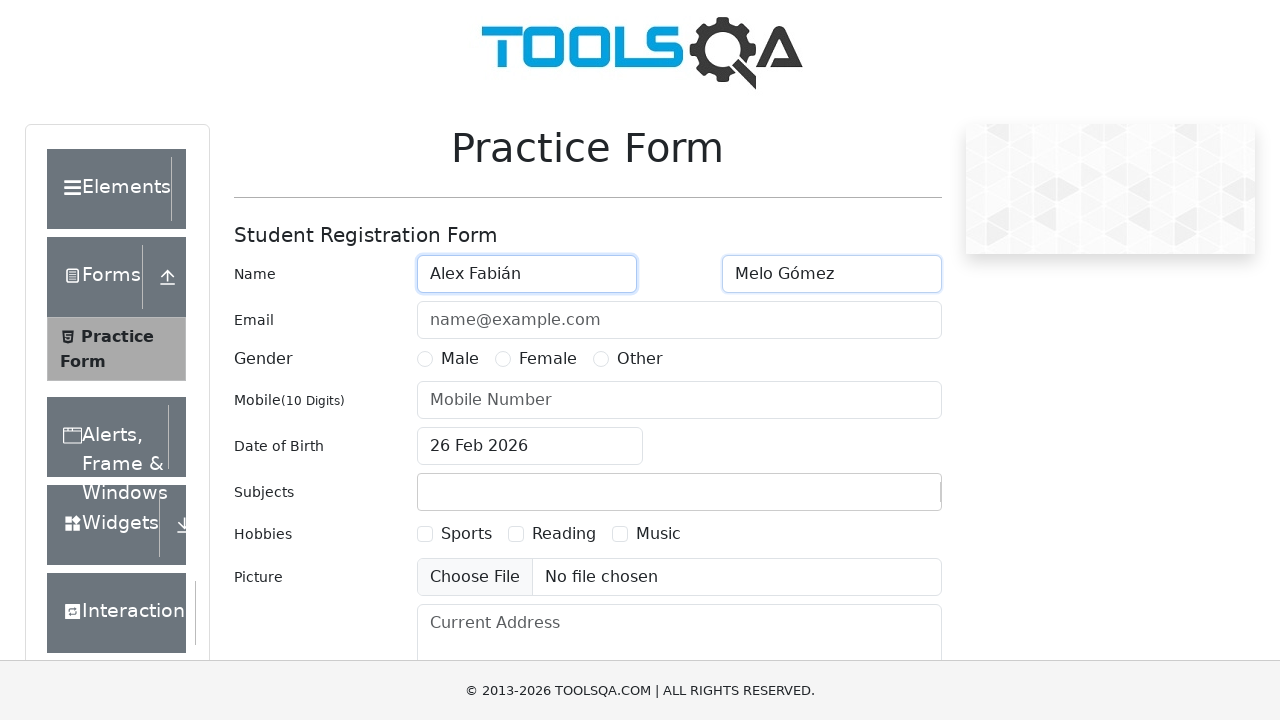

Filled email field with 'alexfabianmelo12@hotmail.com' on #userEmail
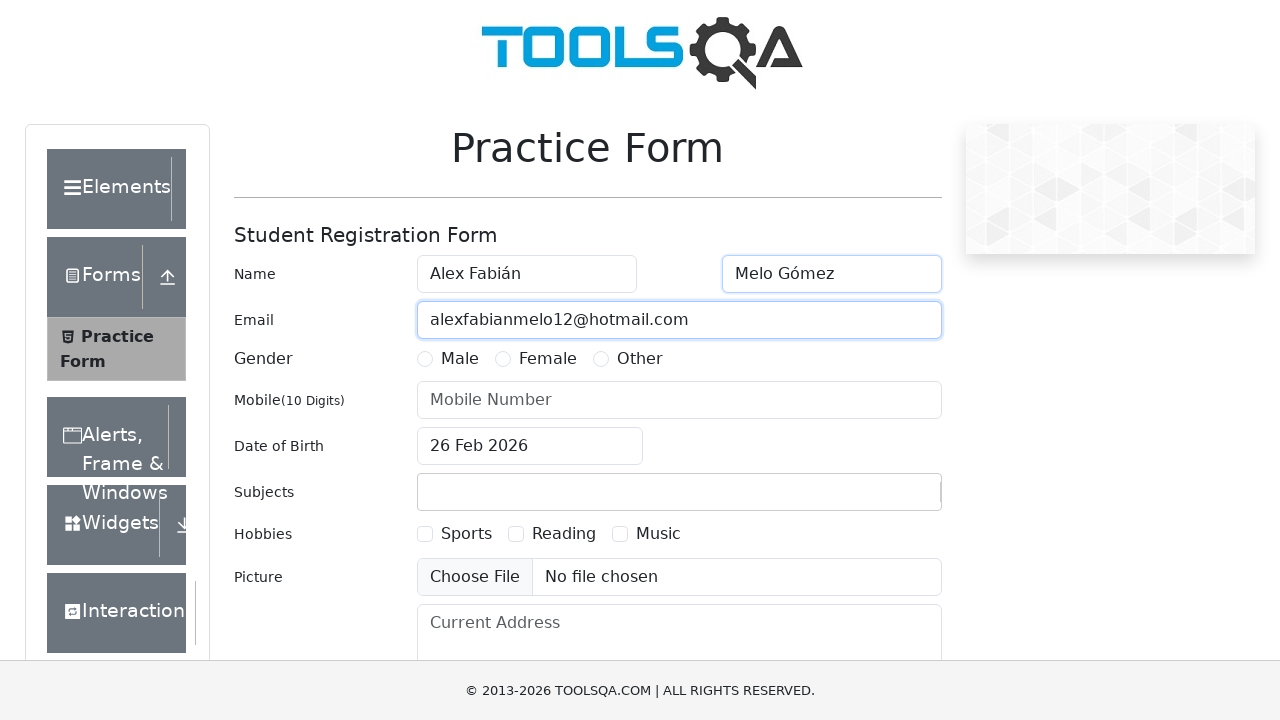

Clicked Male gender radio button at (460, 359) on label[for='gender-radio-1']
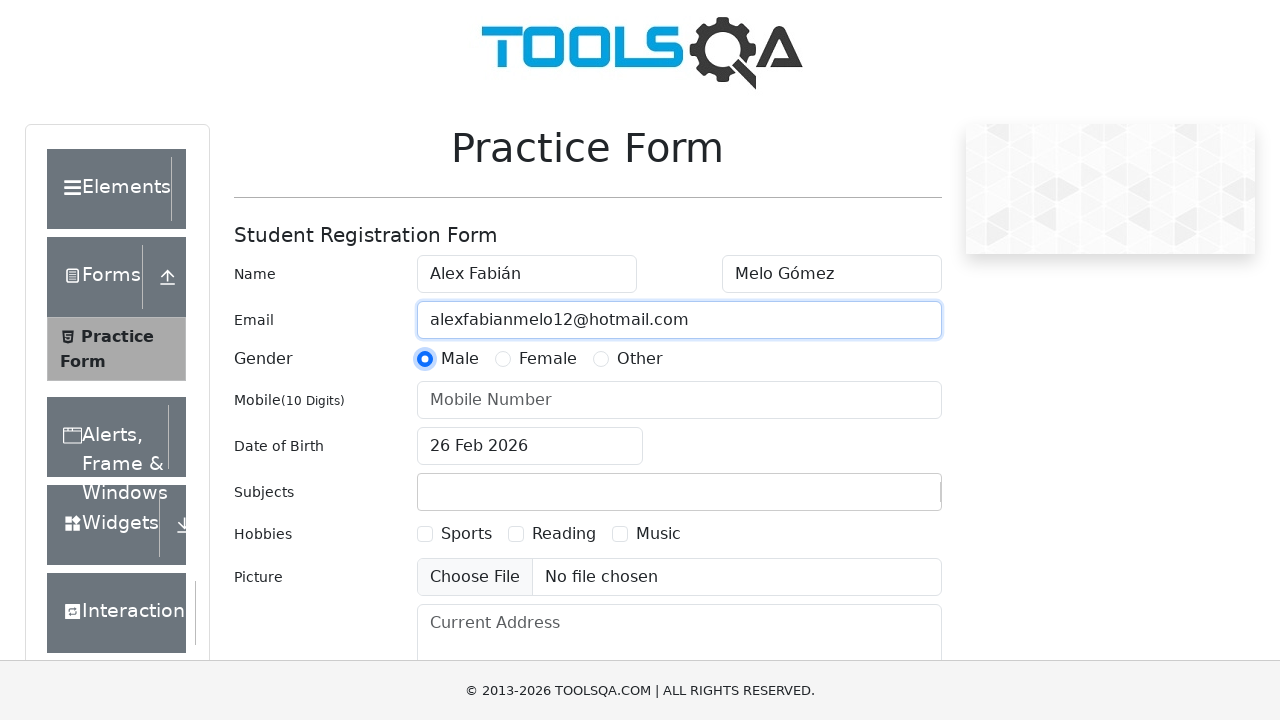

Filled phone number field with '3245447847' on #userNumber
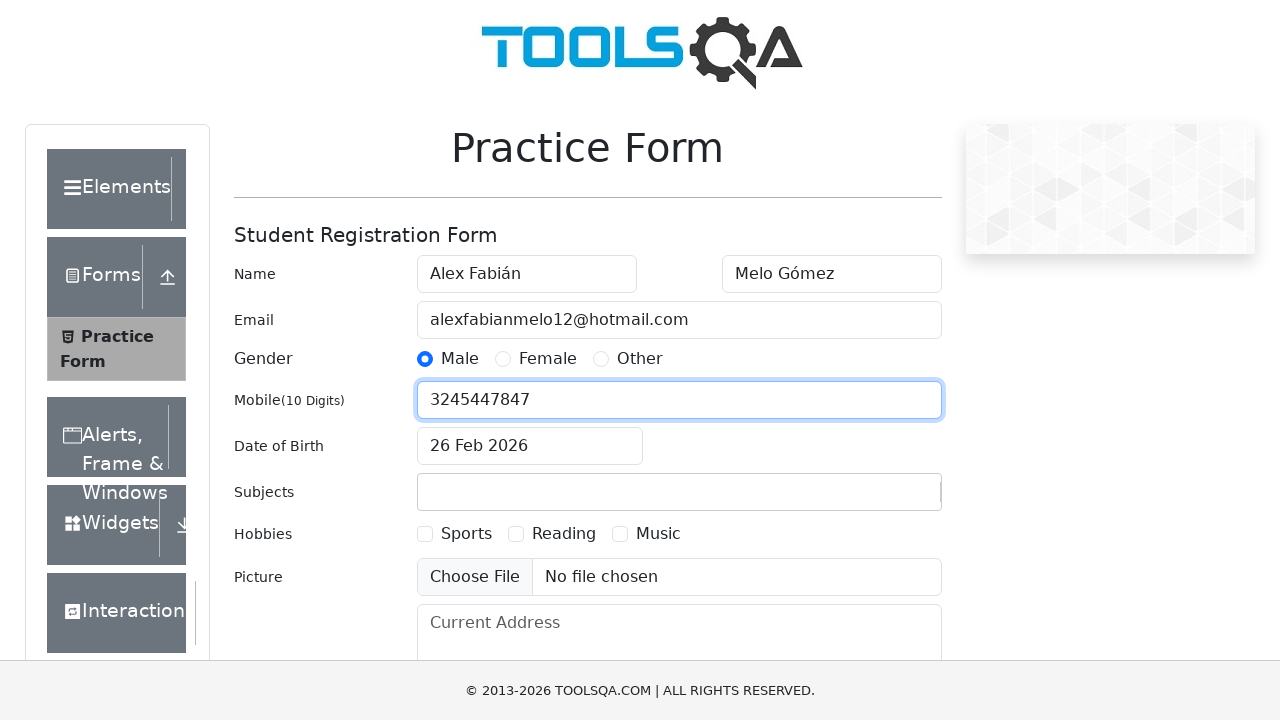

Scrolled to address field
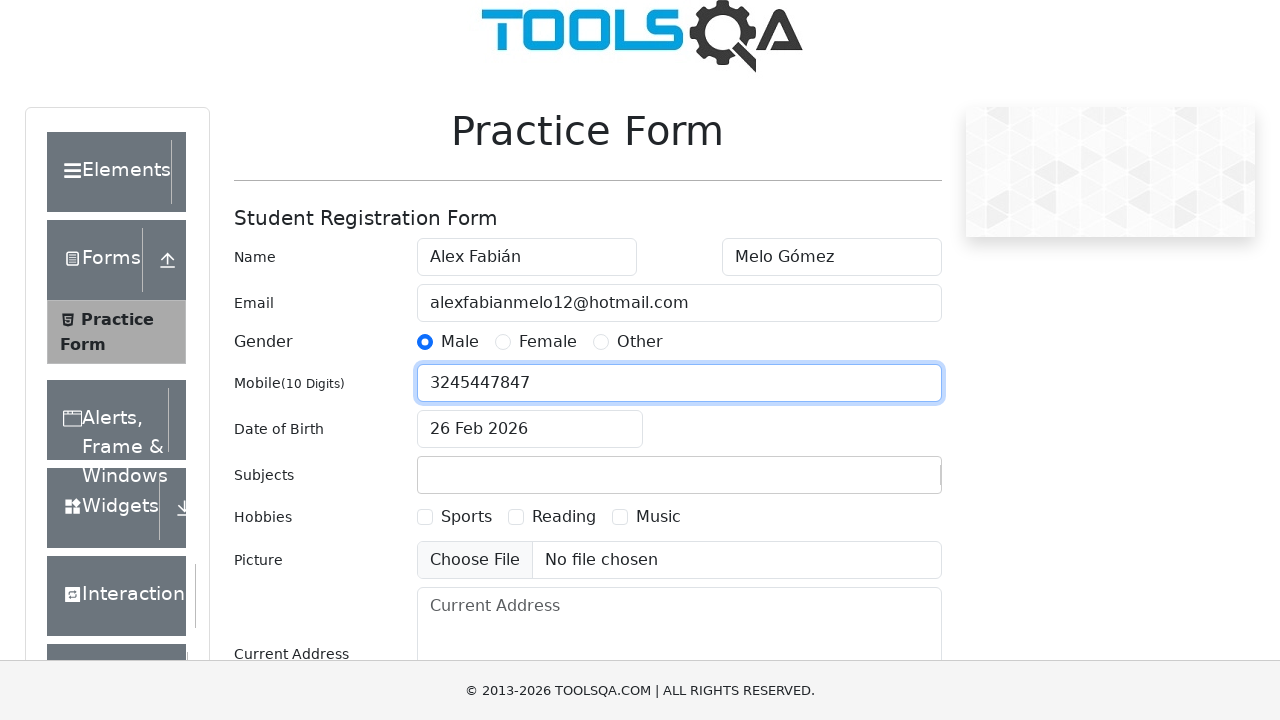

Filled address field with 'Calle 30 # 05 - 15 San Antonio' on #currentAddress
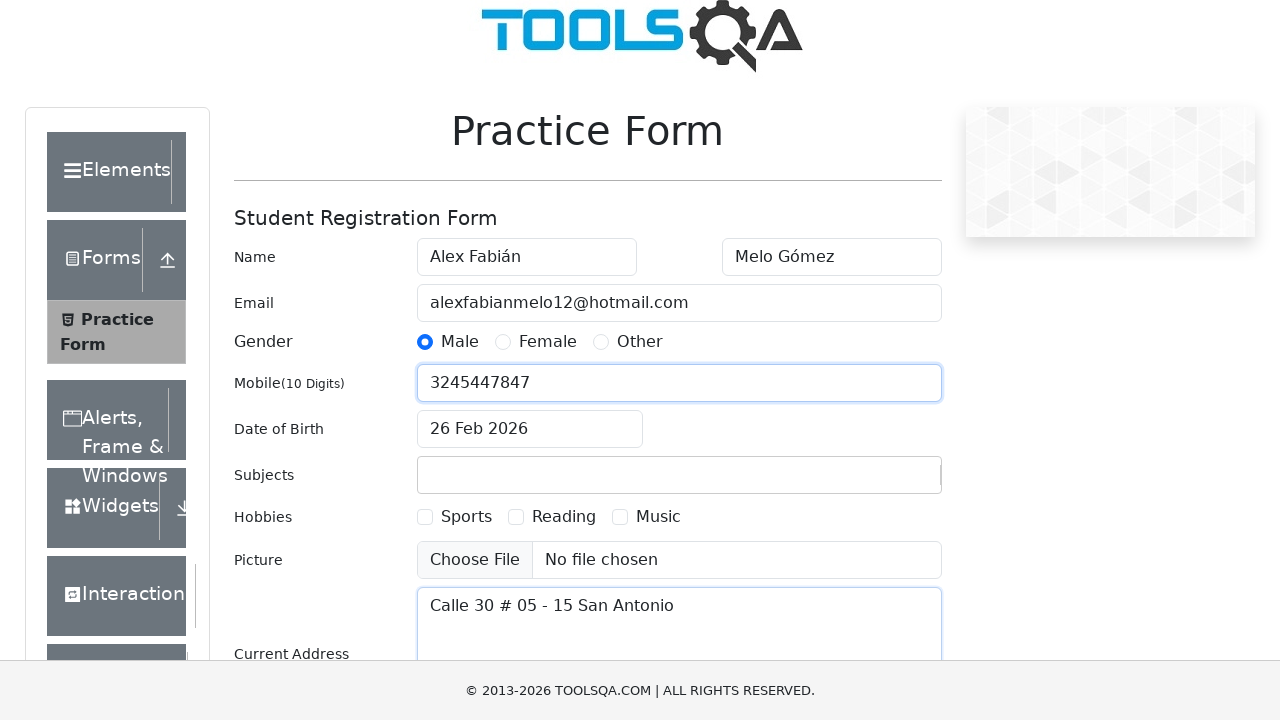

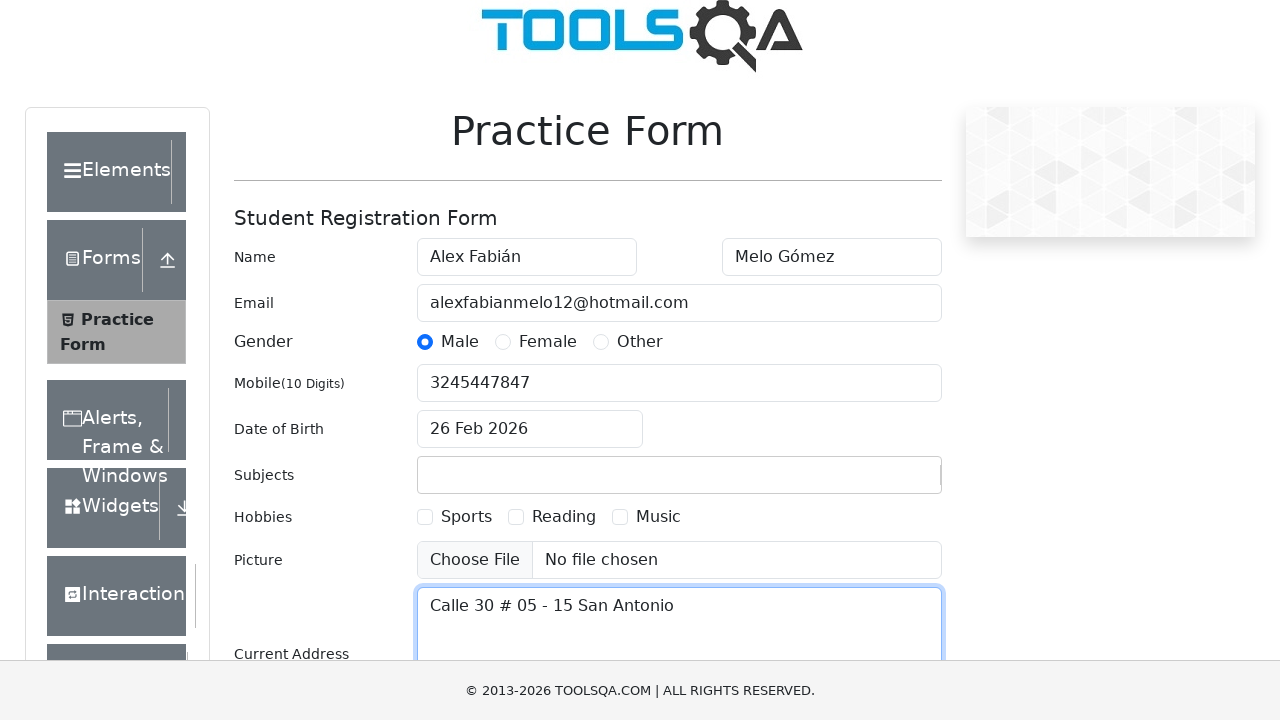